Verifies if the login button is enabled on the CMS portal page

Starting URL: https://portal.cms.gov/portal/

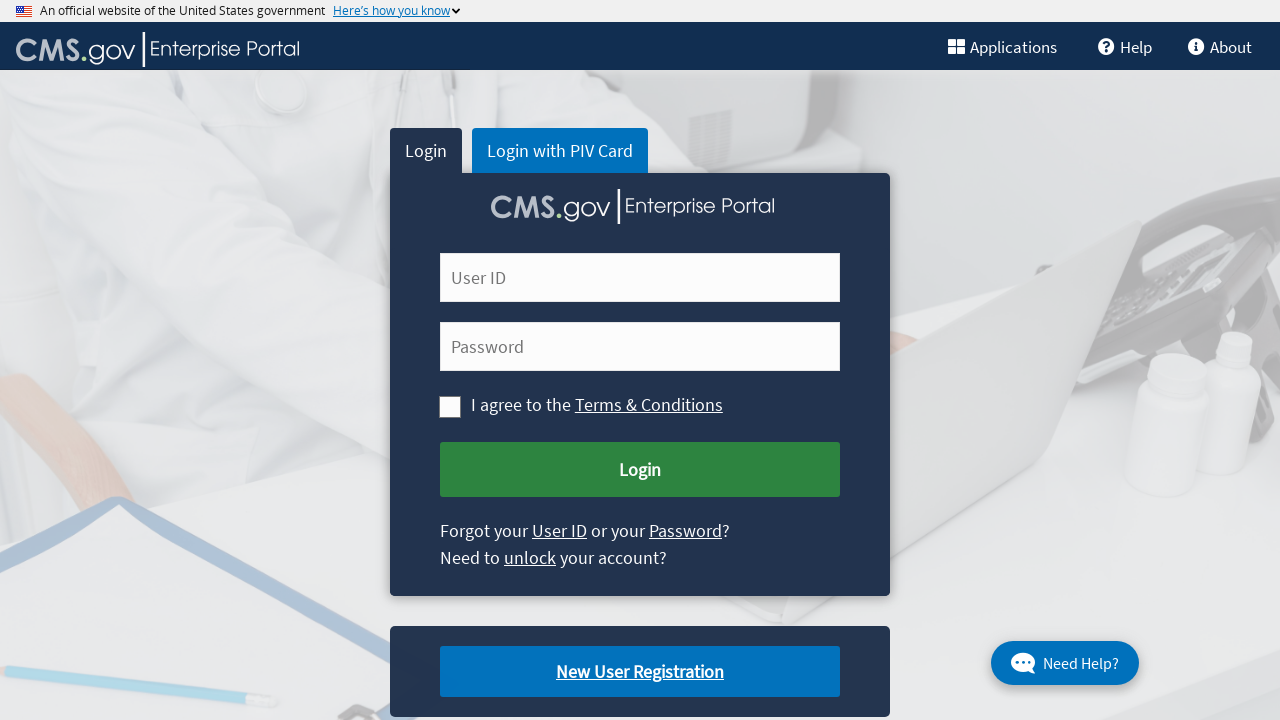

Navigated to CMS portal homepage
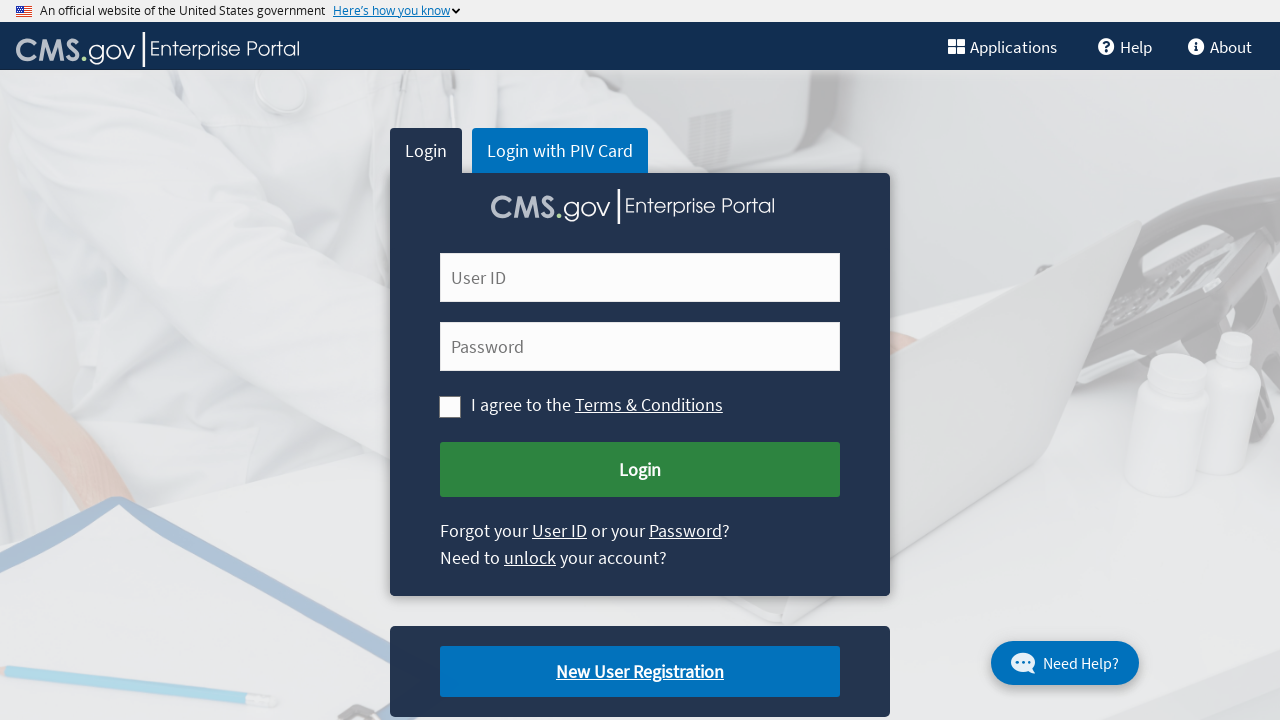

Located login button element
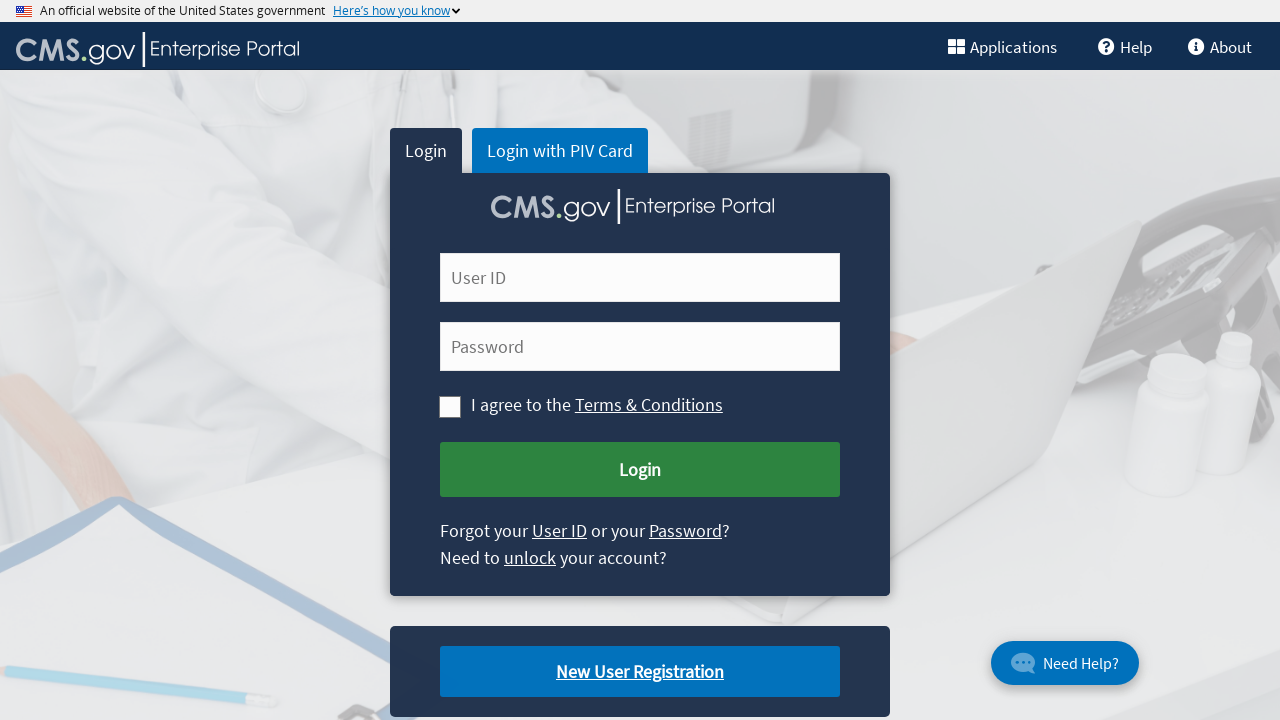

Checked if login button is enabled
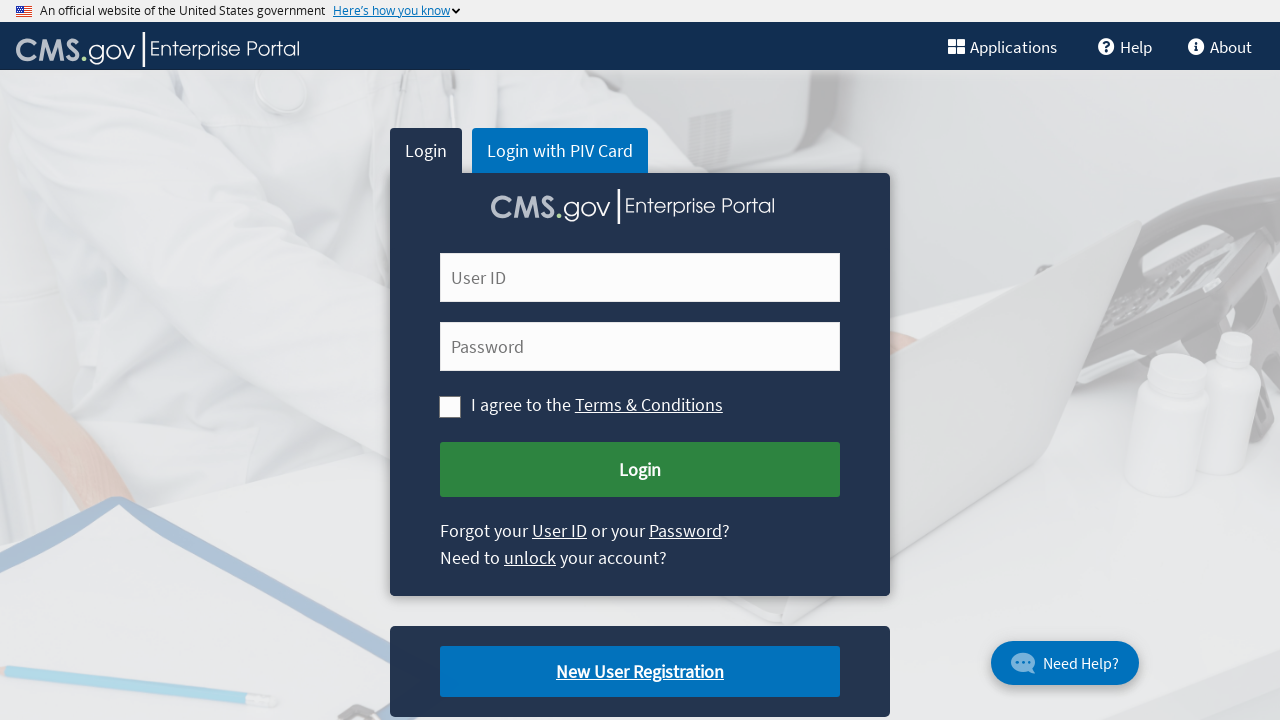

Login button enabled status verified: True
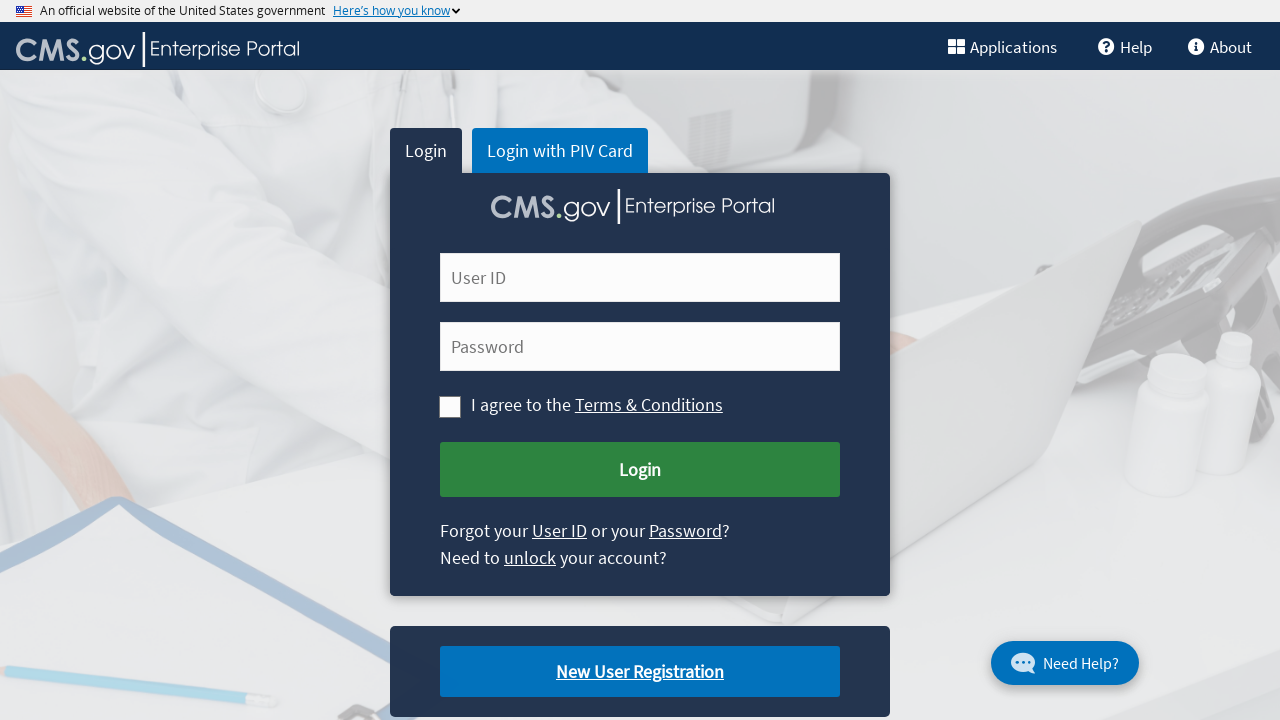

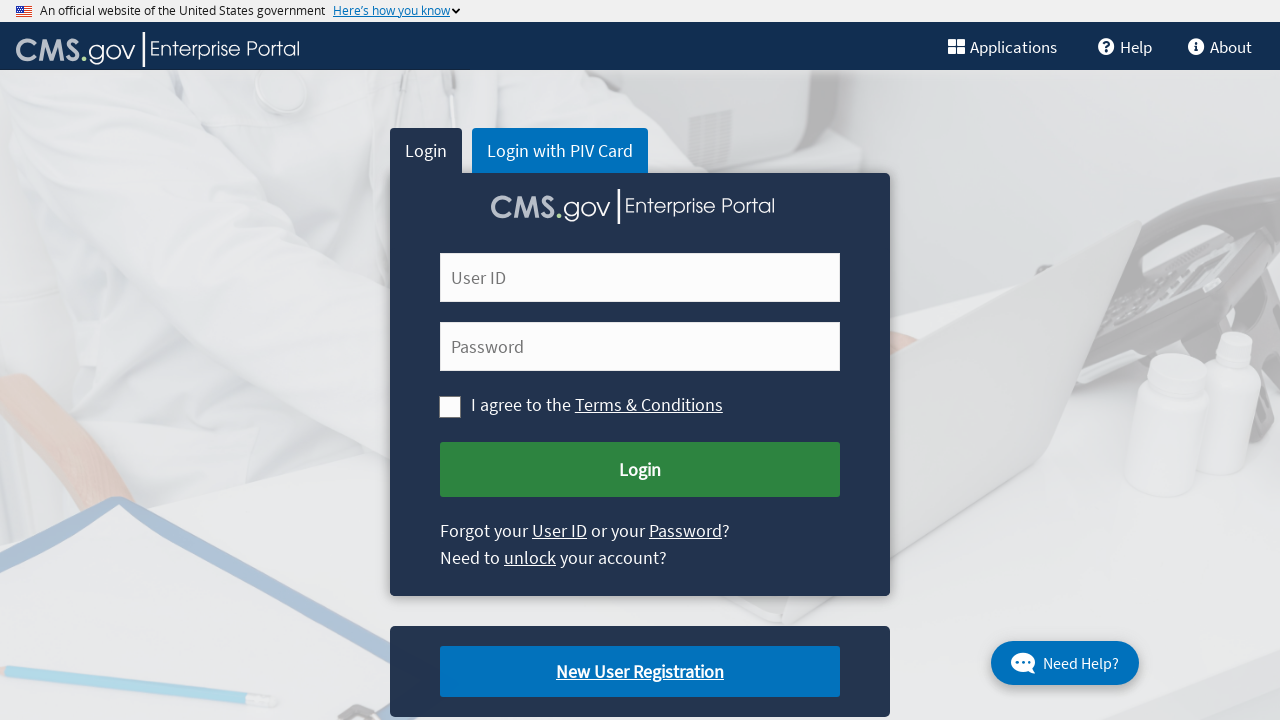